Tests AJAX content loading by clicking a button and waiting for dynamic content to appear and change

Starting URL: https://v1.training-support.net/selenium/ajax

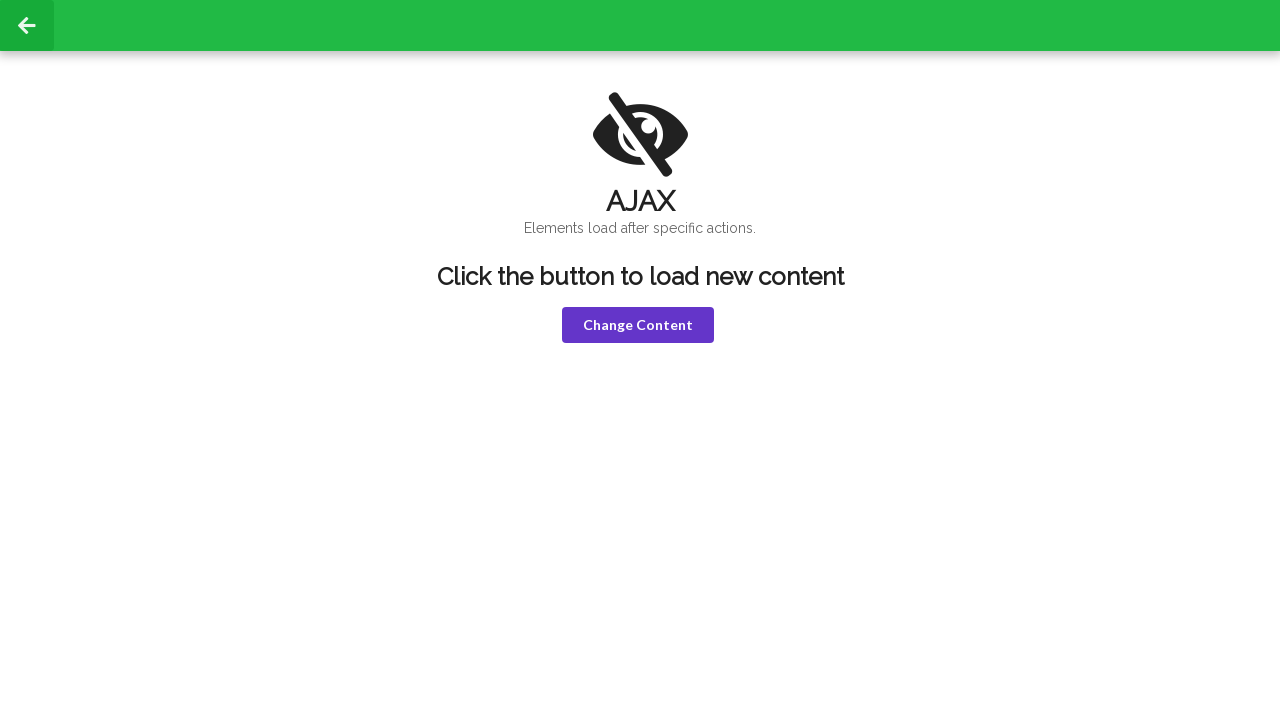

Clicked 'Change Content' button to trigger AJAX load at (638, 325) on button:has-text('Change Content')
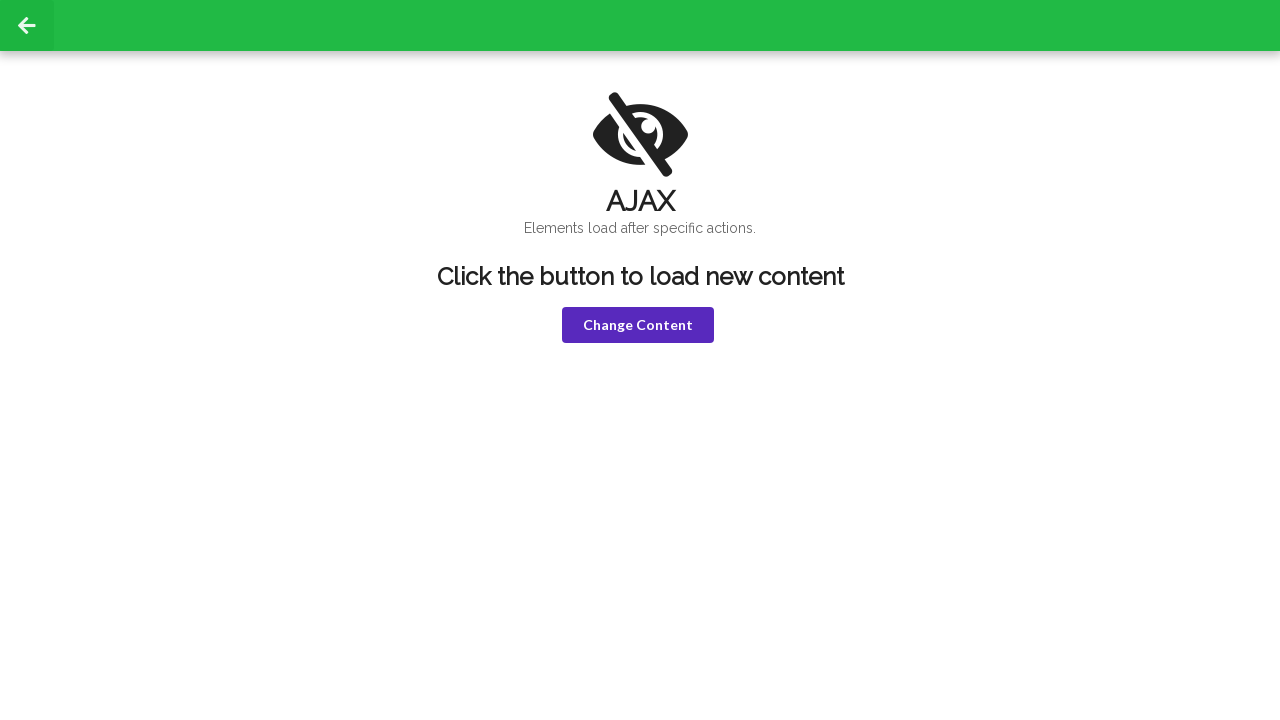

H1 element became visible after AJAX load
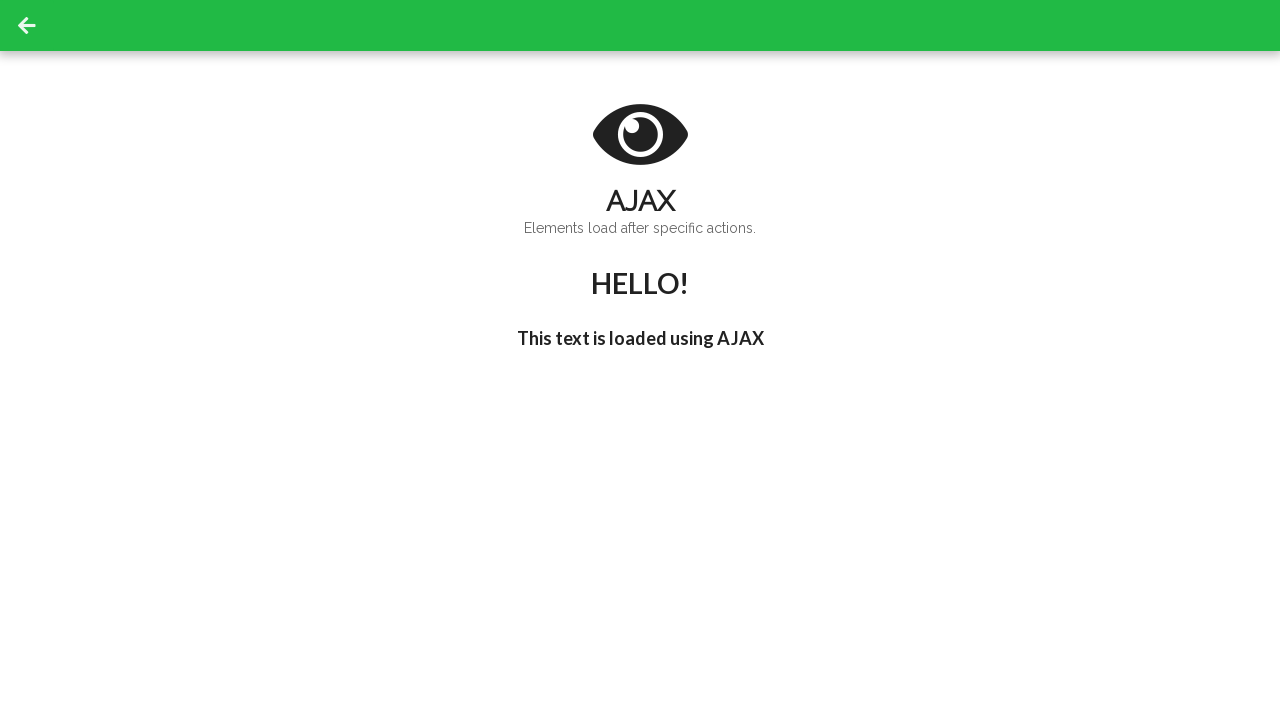

Retrieved H1 text: HELLO!
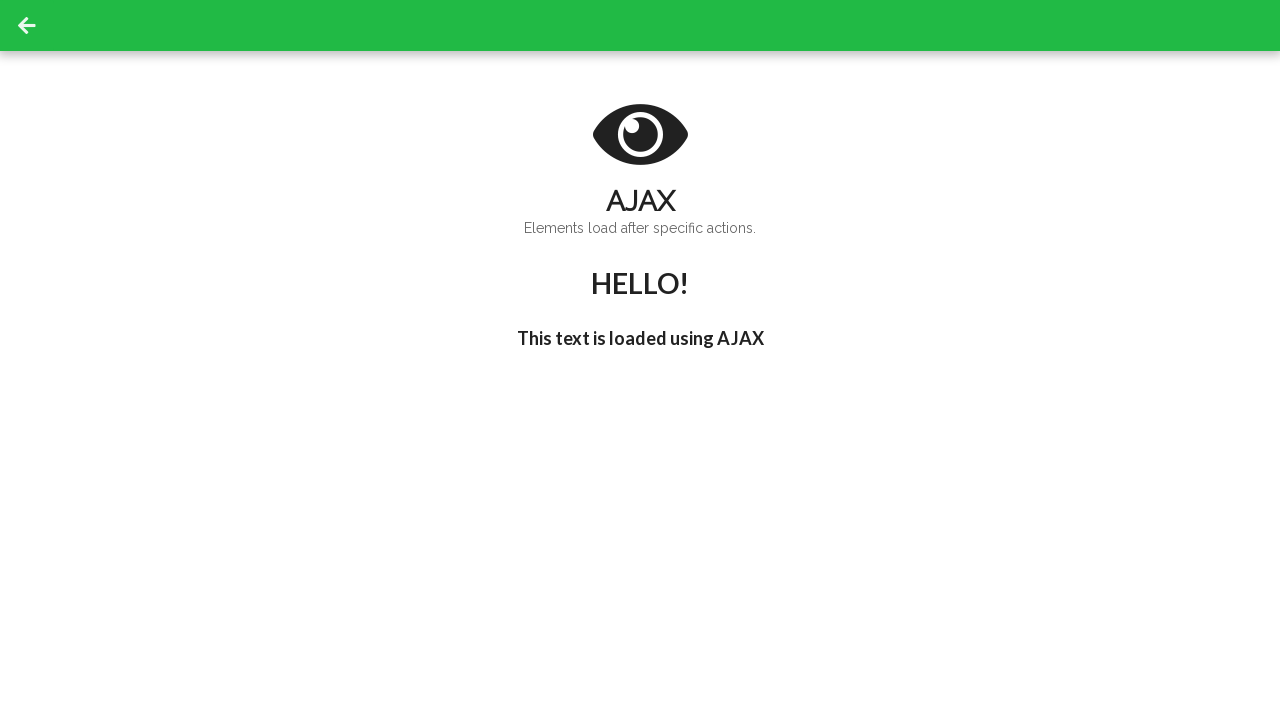

Retrieved initial H3 text: This text is loaded using AJAX
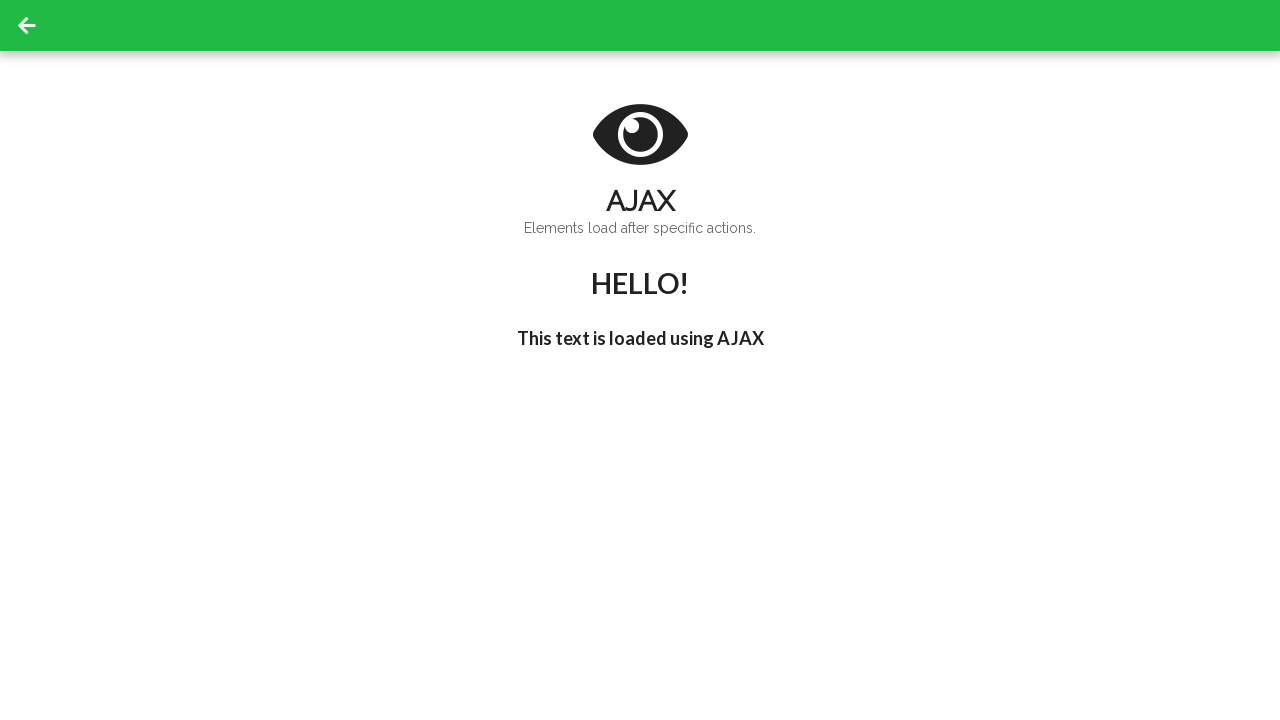

H3 text changed to "I'm late!"
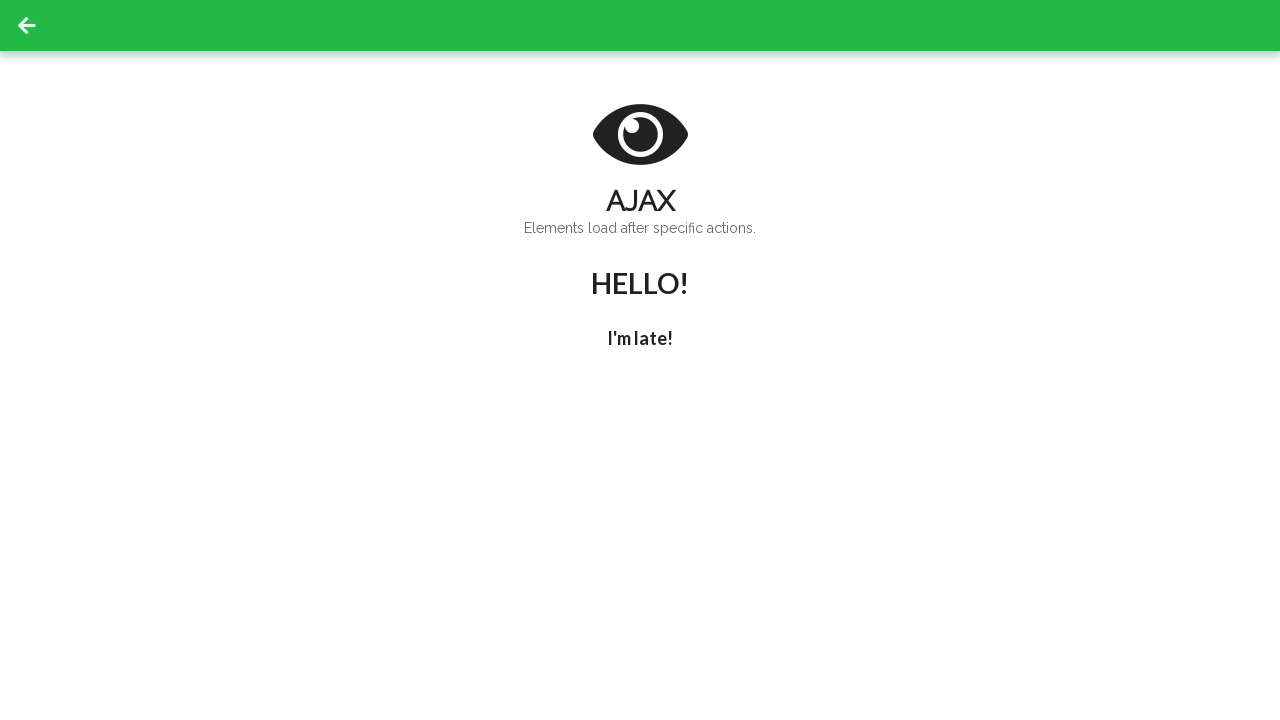

Retrieved updated H3 text: I'm late!
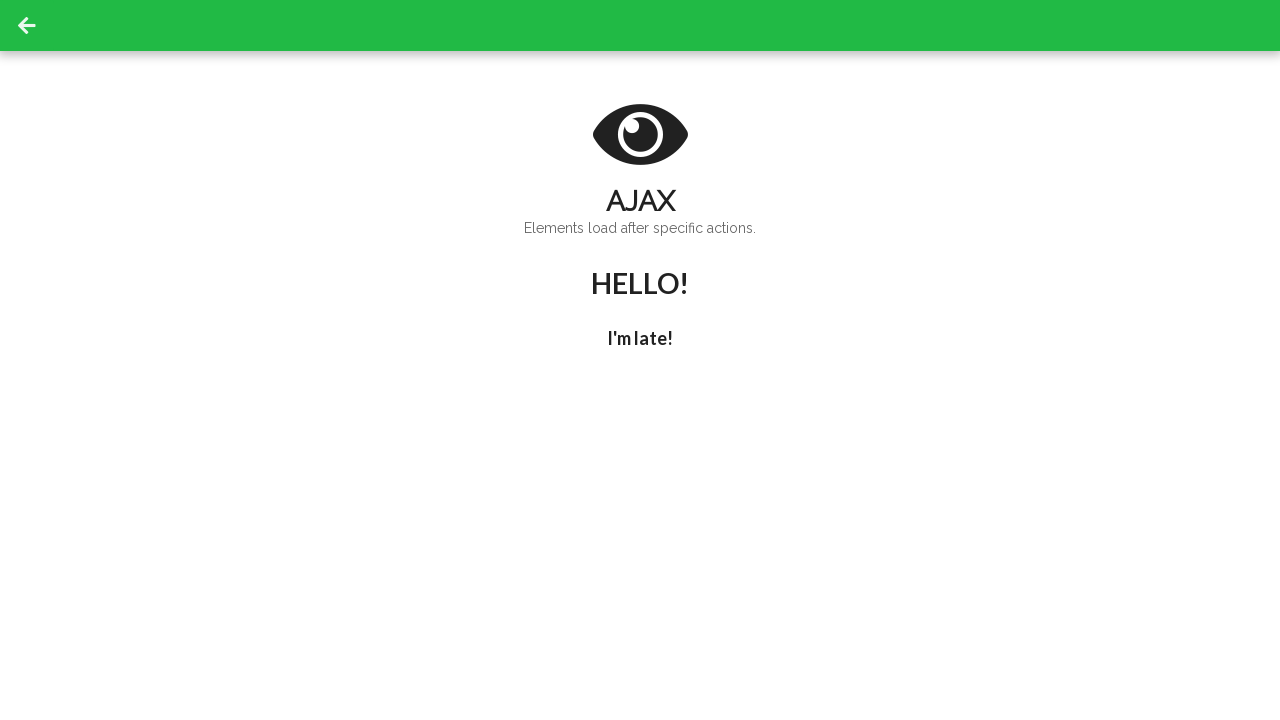

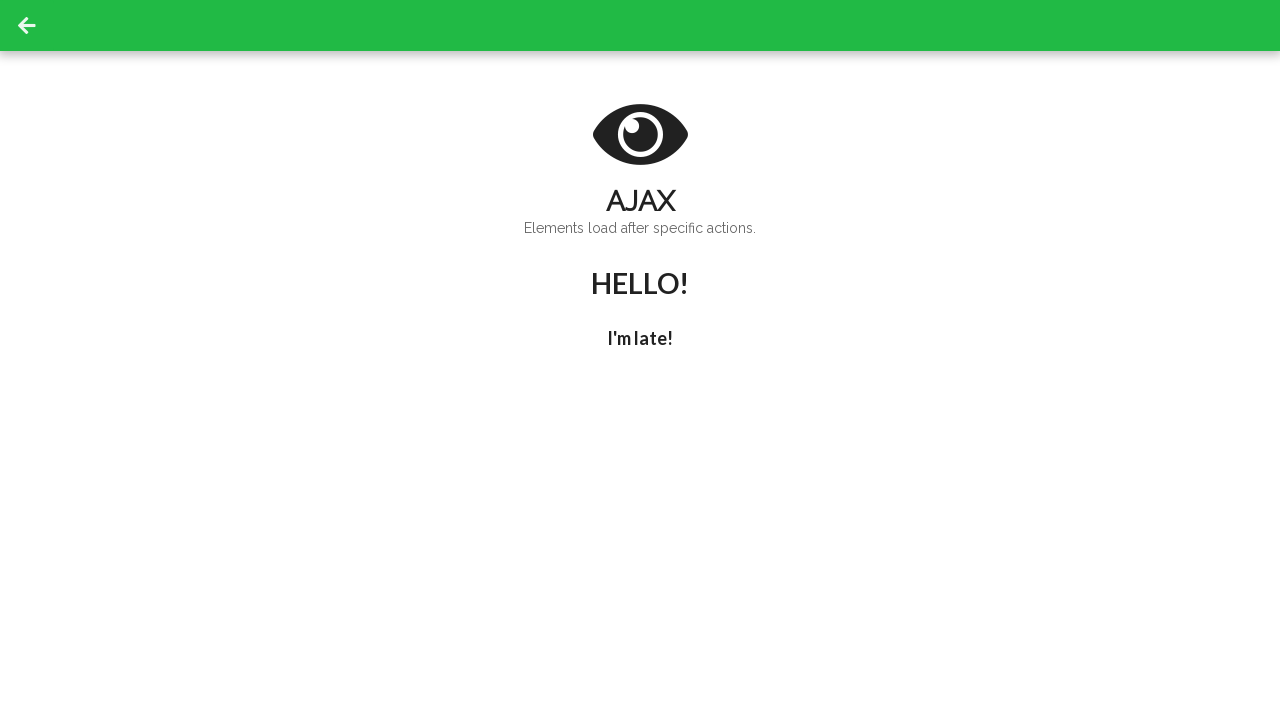